Tests single select dropdown functionality by selecting items using different methods (visible text, value, and index)

Starting URL: https://pragmatictesters.github.io/selenium-webdriver-examples/dropdowns.html

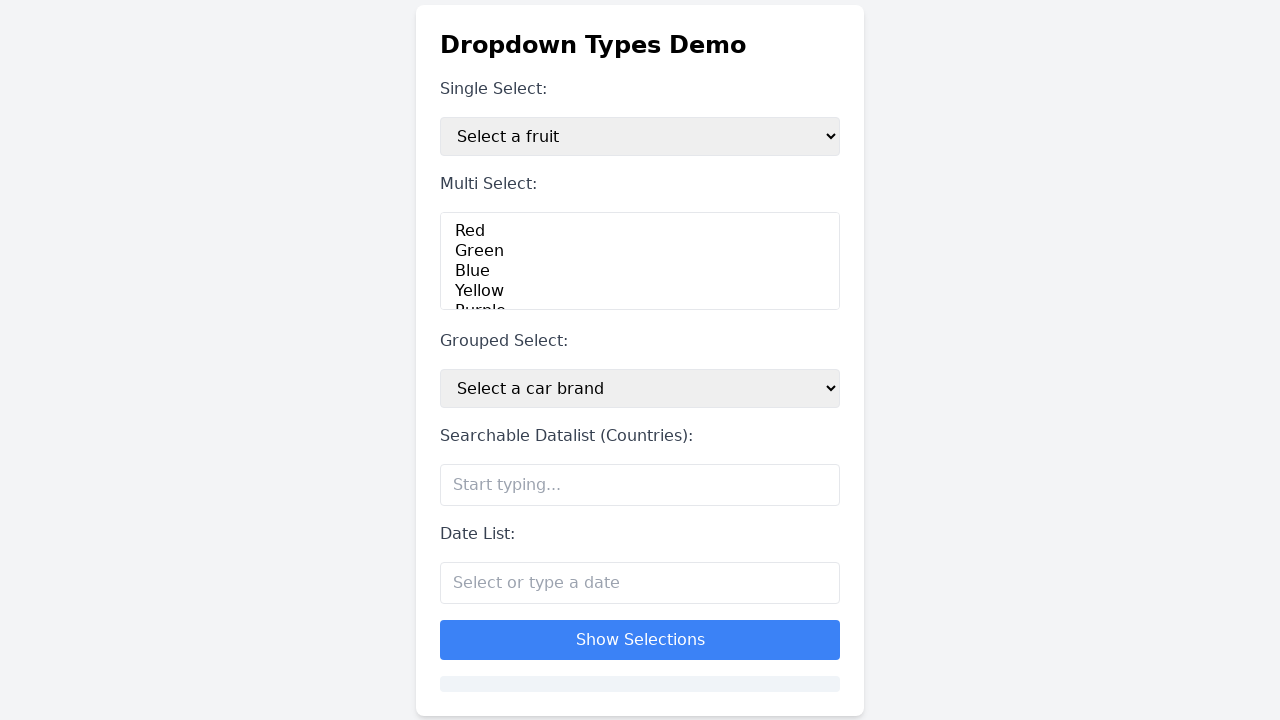

Located single select dropdown element
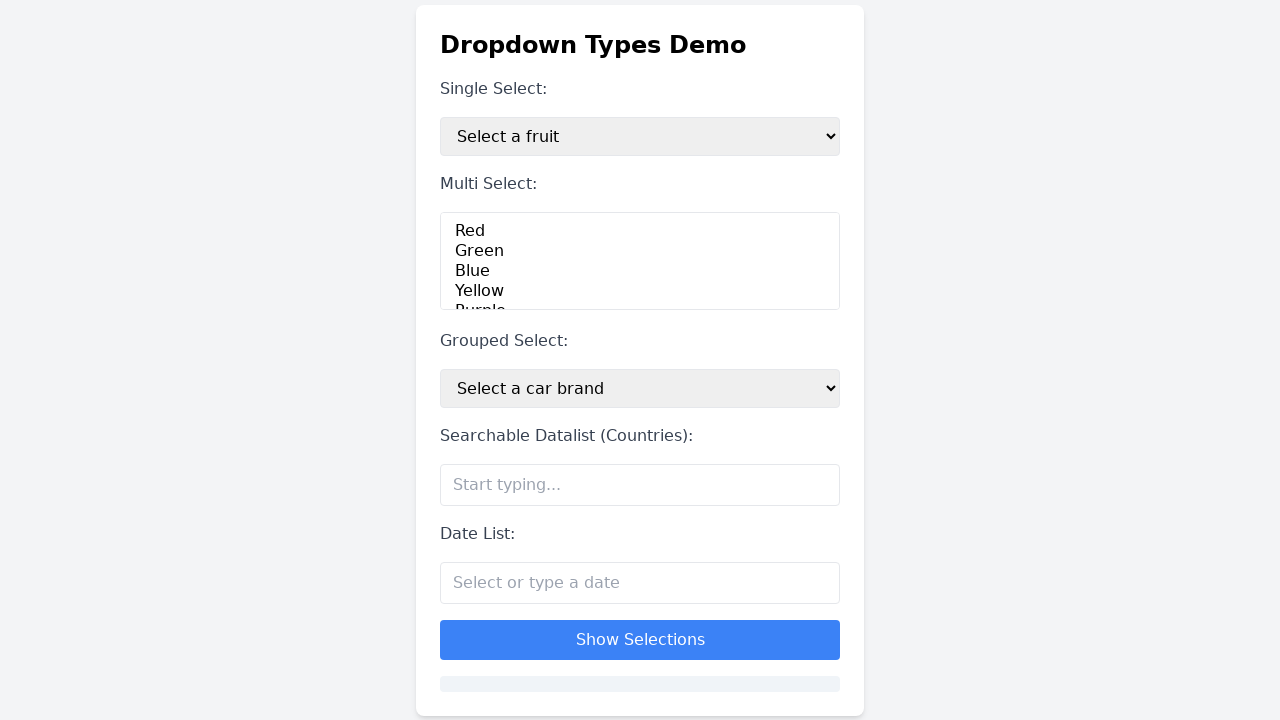

Retrieved initial dropdown selection text
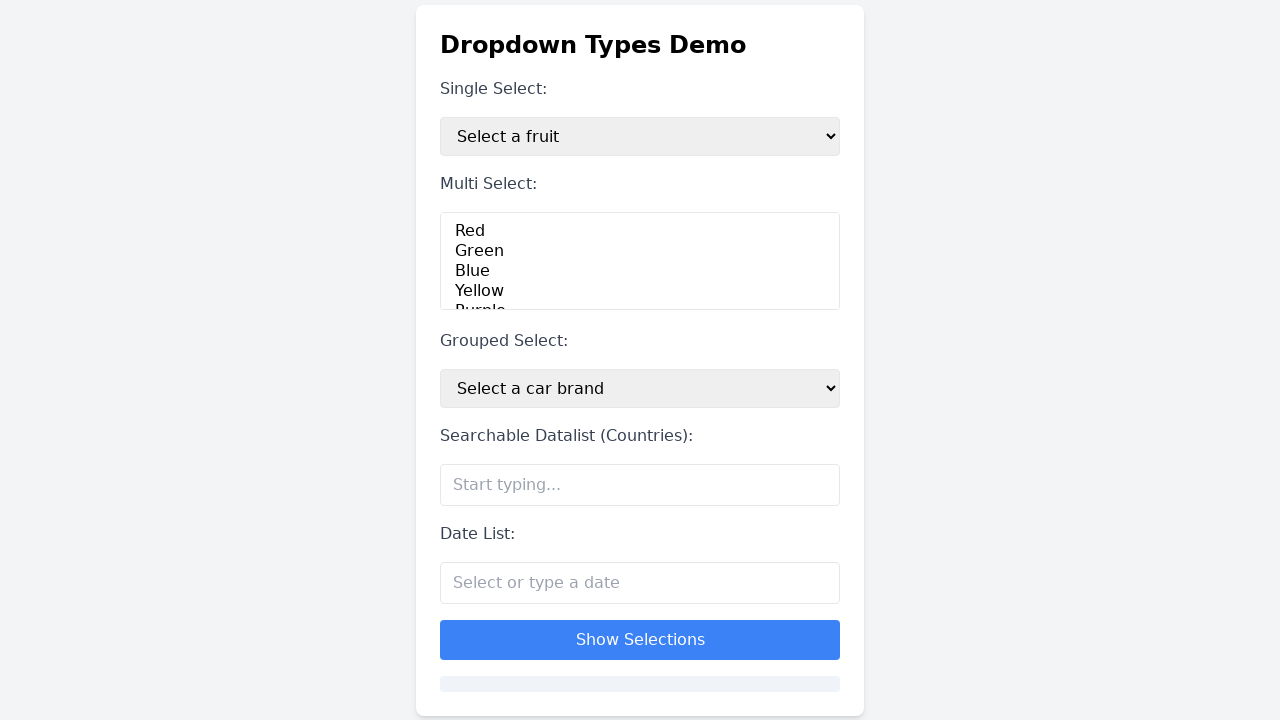

Verified initial selection is 'Select a fruit'
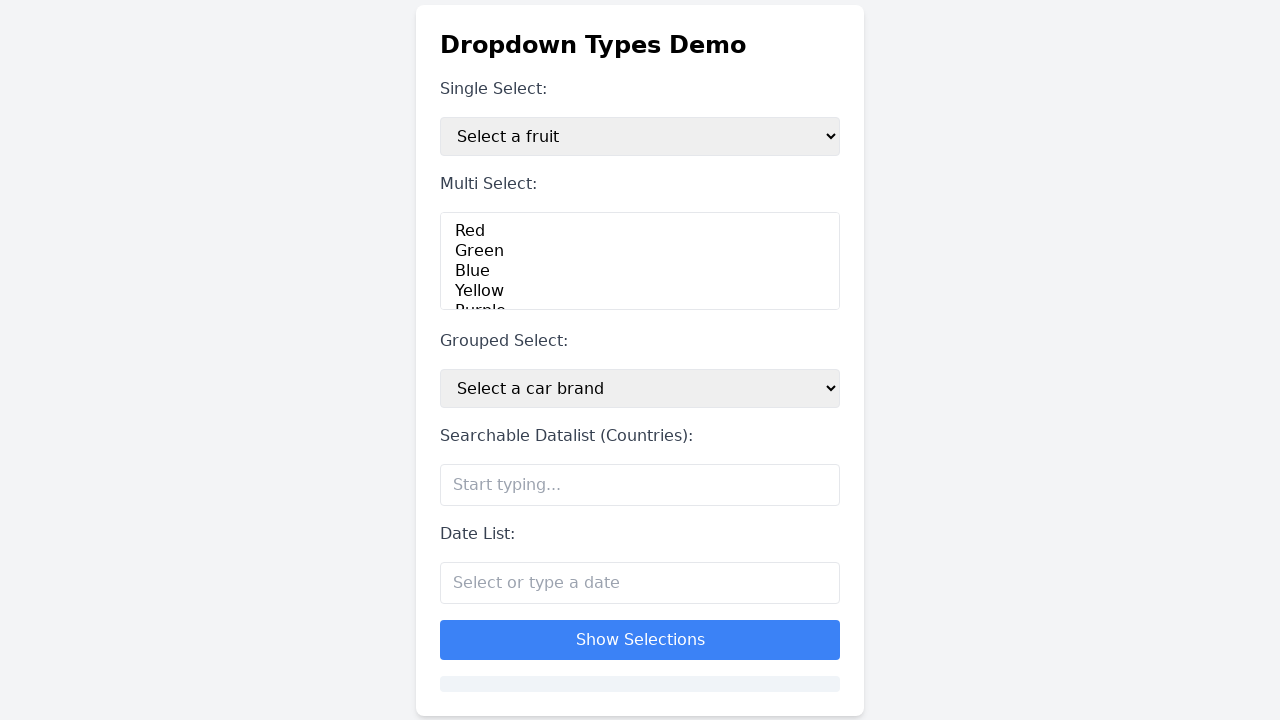

Selected 'Apple' from dropdown by visible text on #singleSelect
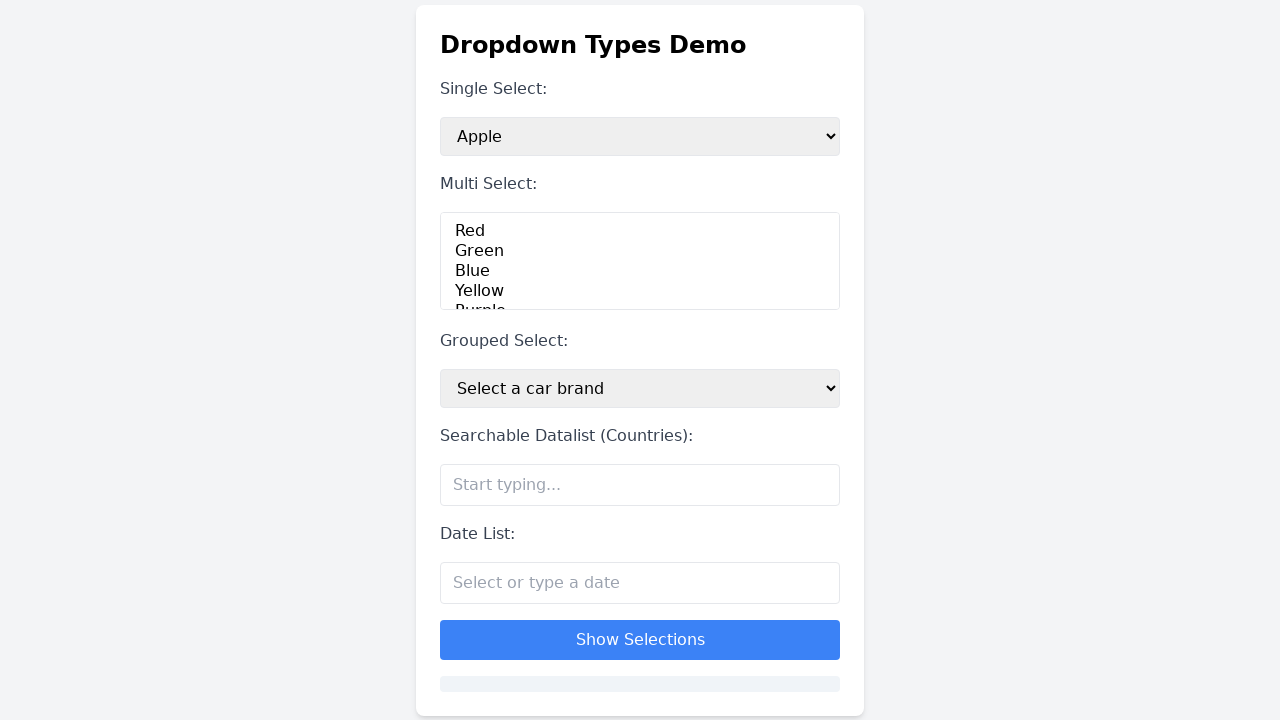

Verified 'Apple' is now selected
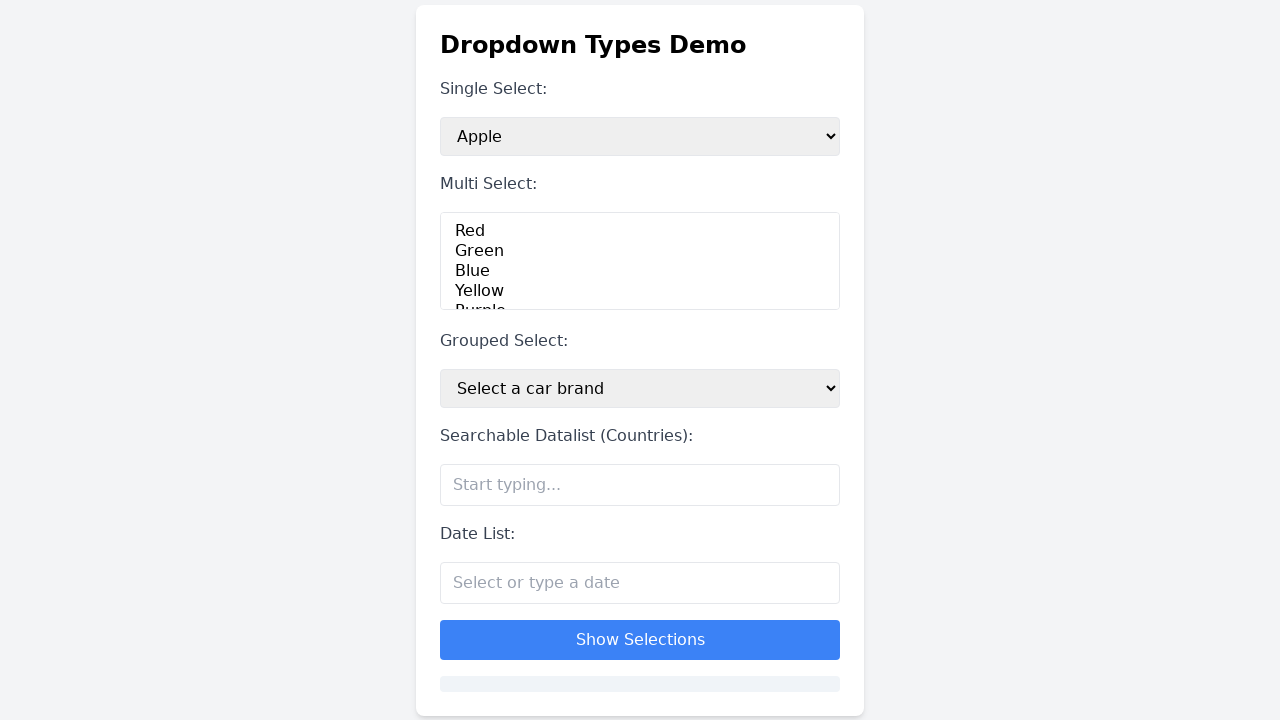

Selected 'banana' from dropdown by value attribute on #singleSelect
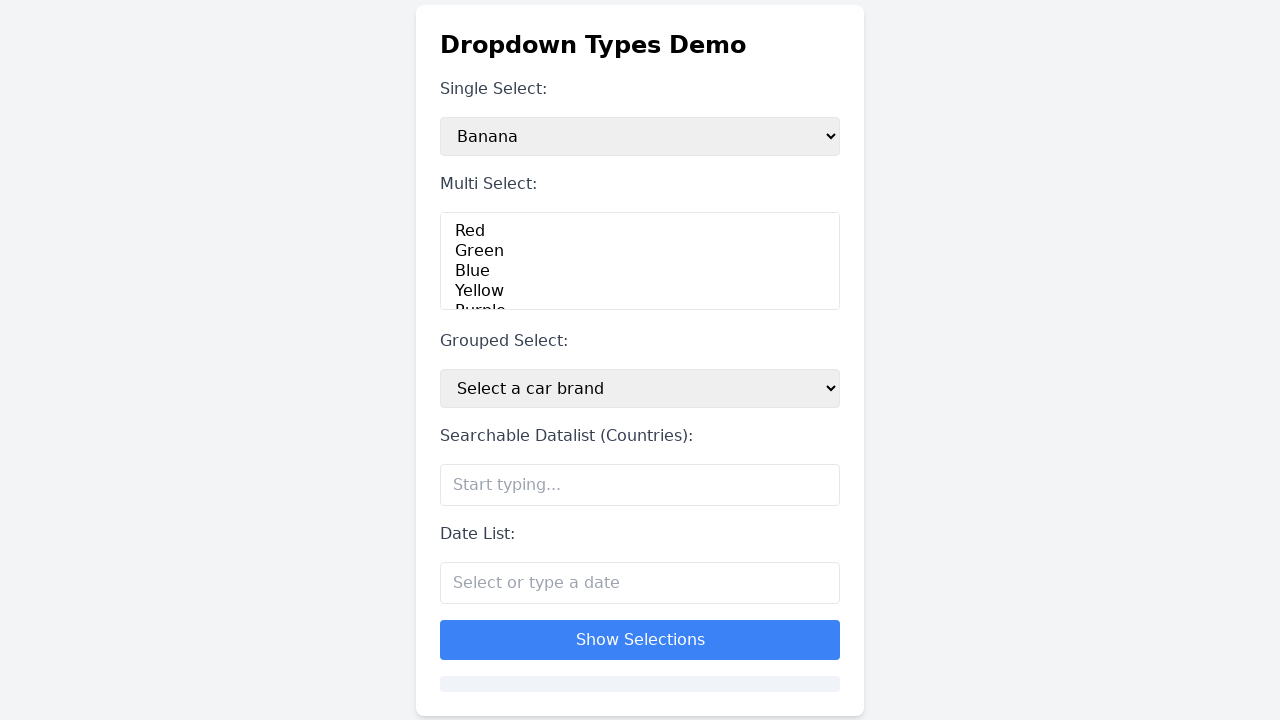

Verified 'Banana' is now selected
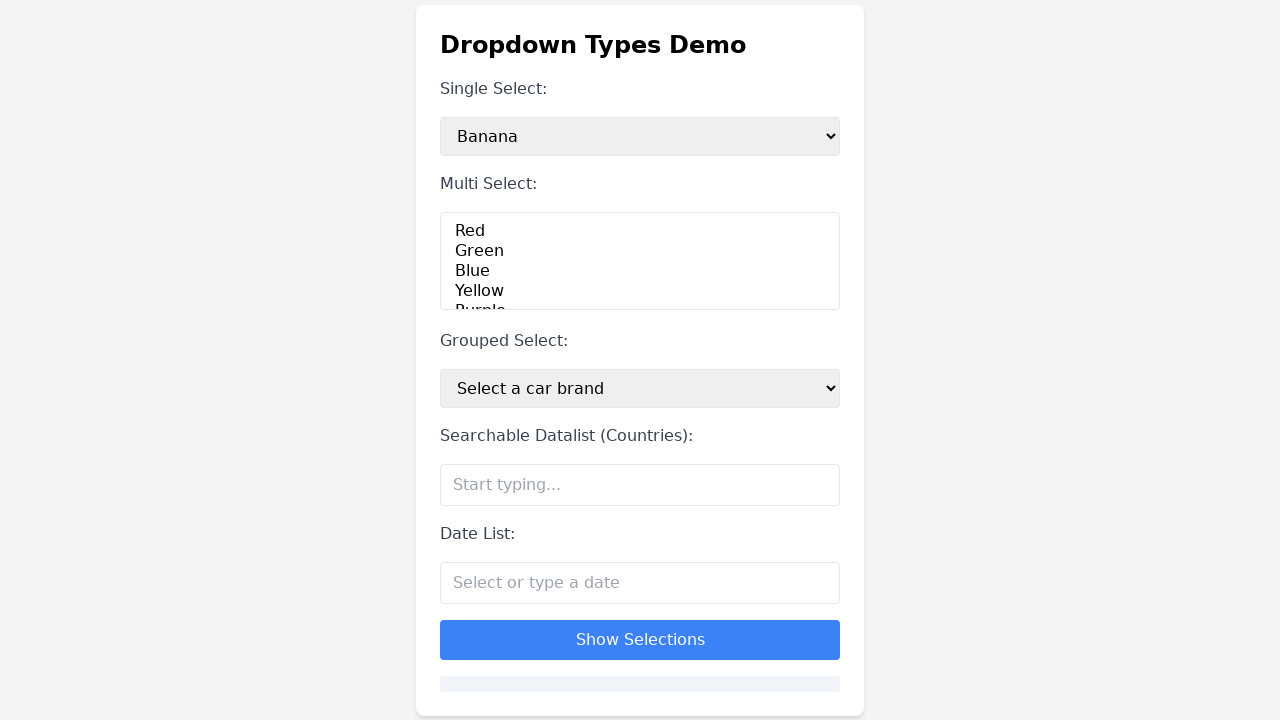

Selected option at index 4 from dropdown on #singleSelect
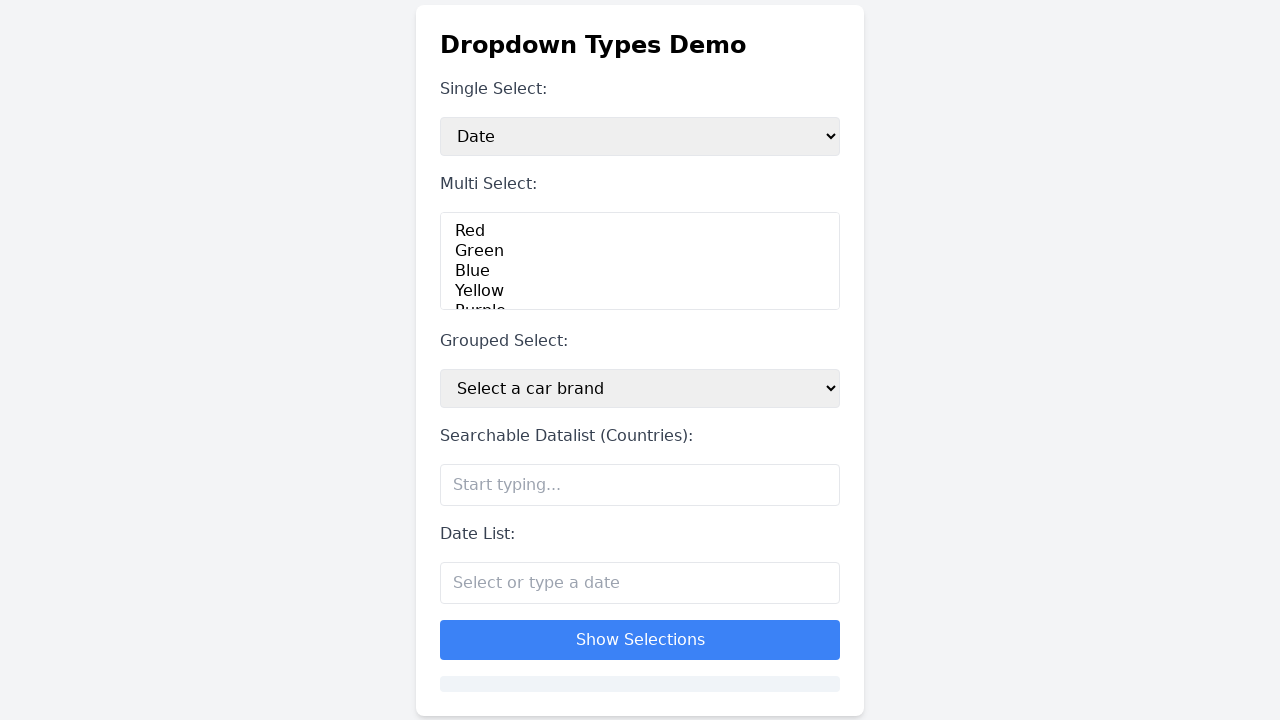

Verified 'Date' is now selected
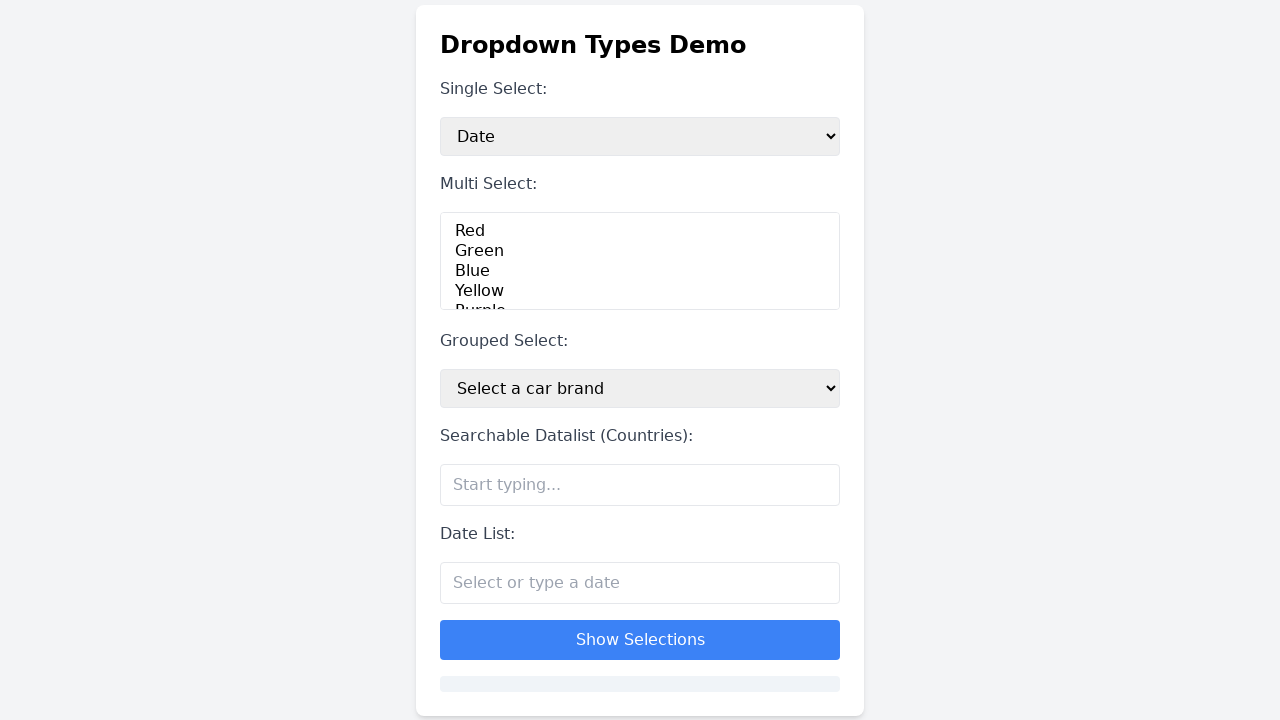

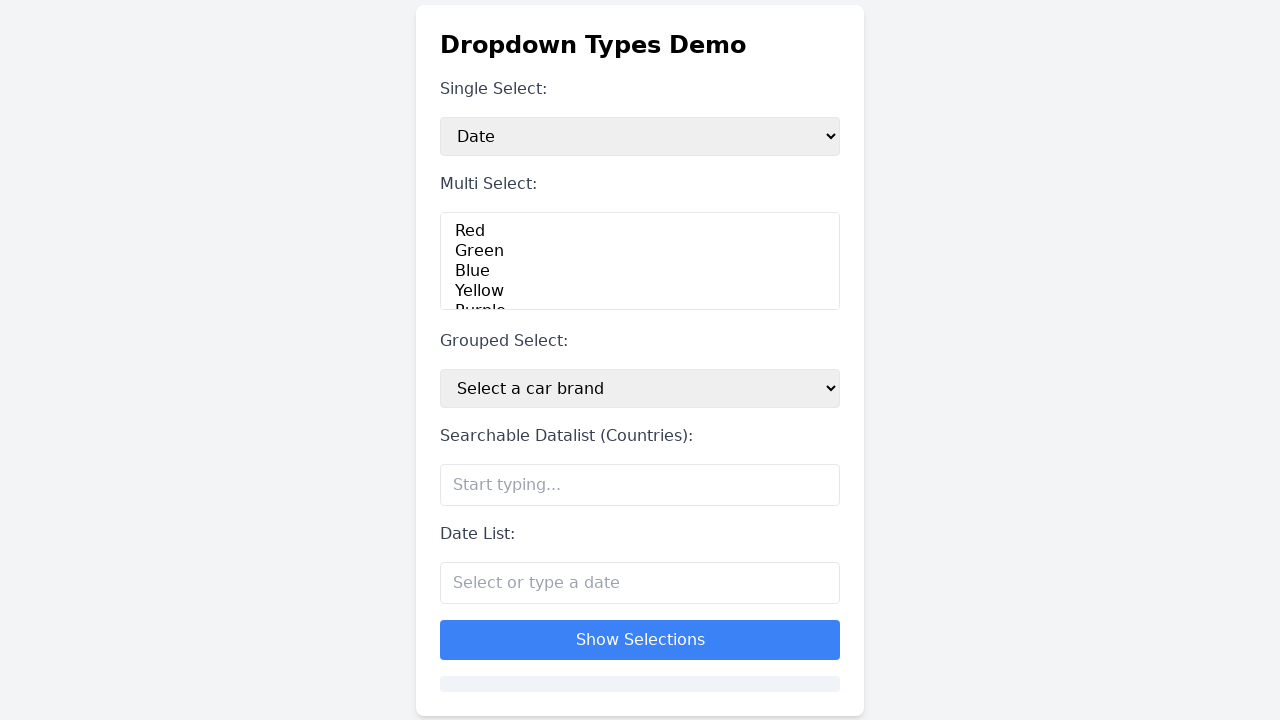